Navigates to the login page and verifies that the login title is displayed

Starting URL: https://opensource-demo.orangehrmlive.com/web/index.php/auth/login

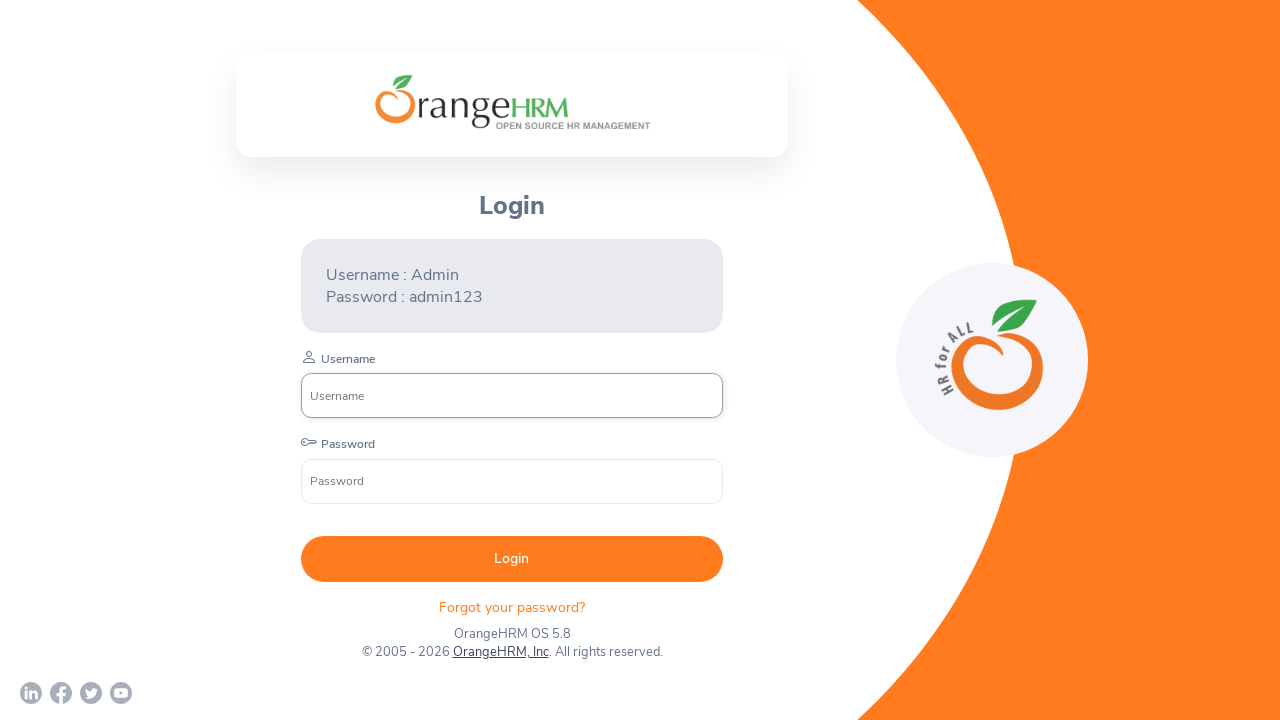

Navigated to login page
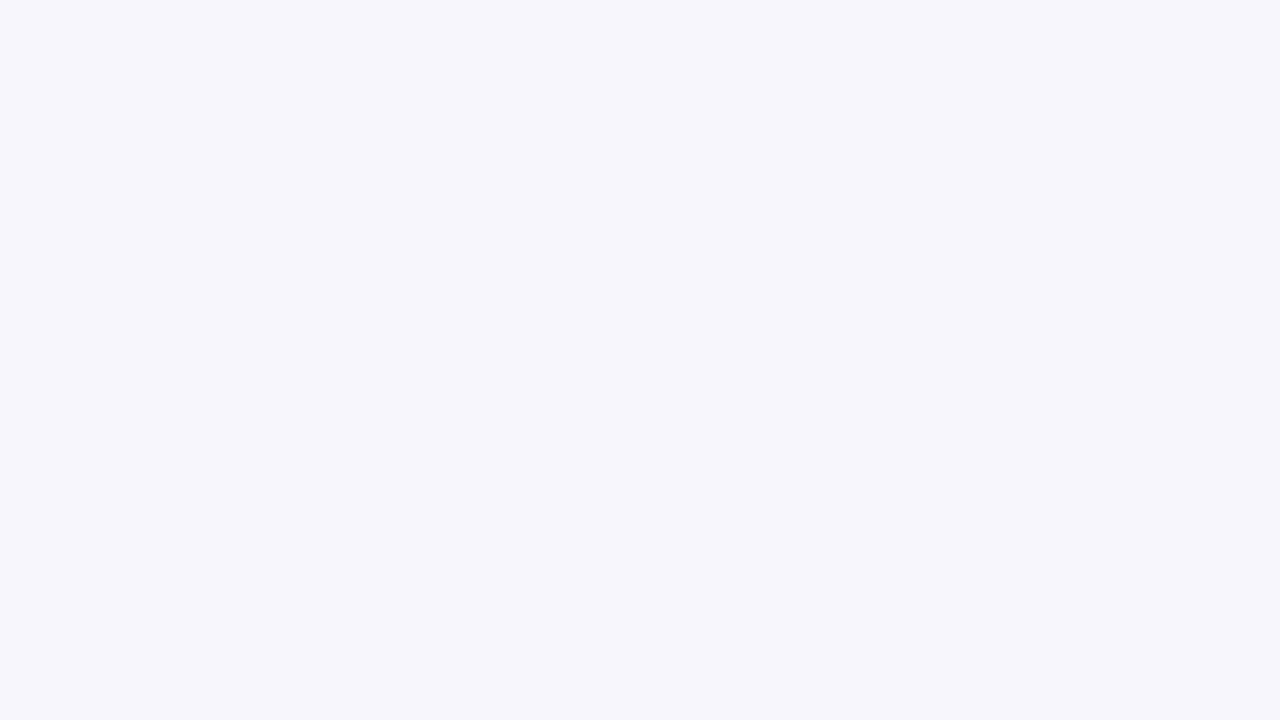

Login title element appeared on the page
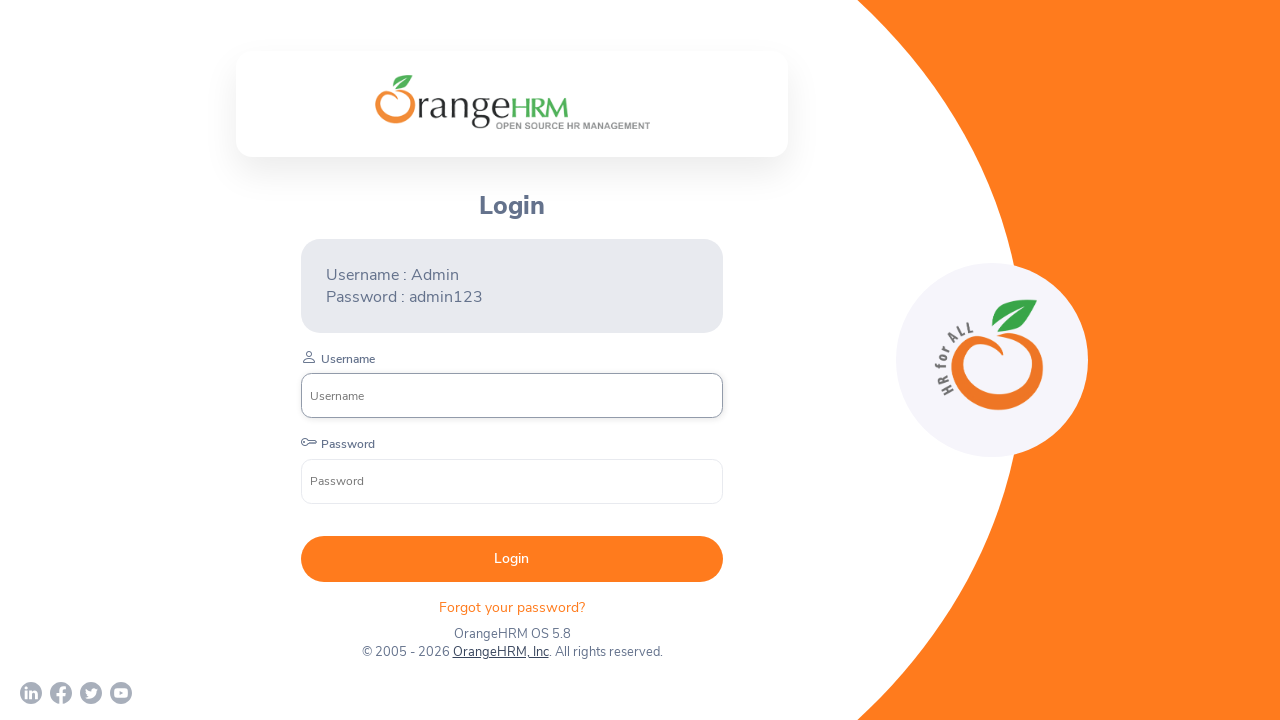

Verified that login title is visible
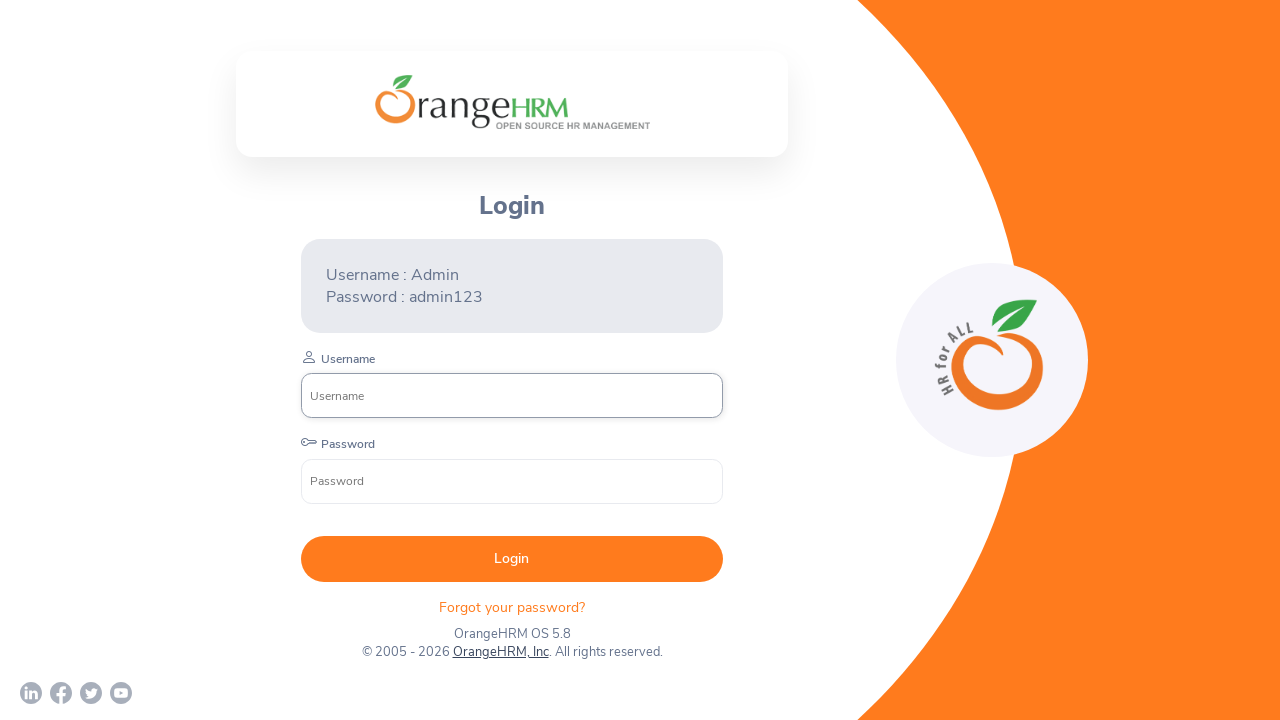

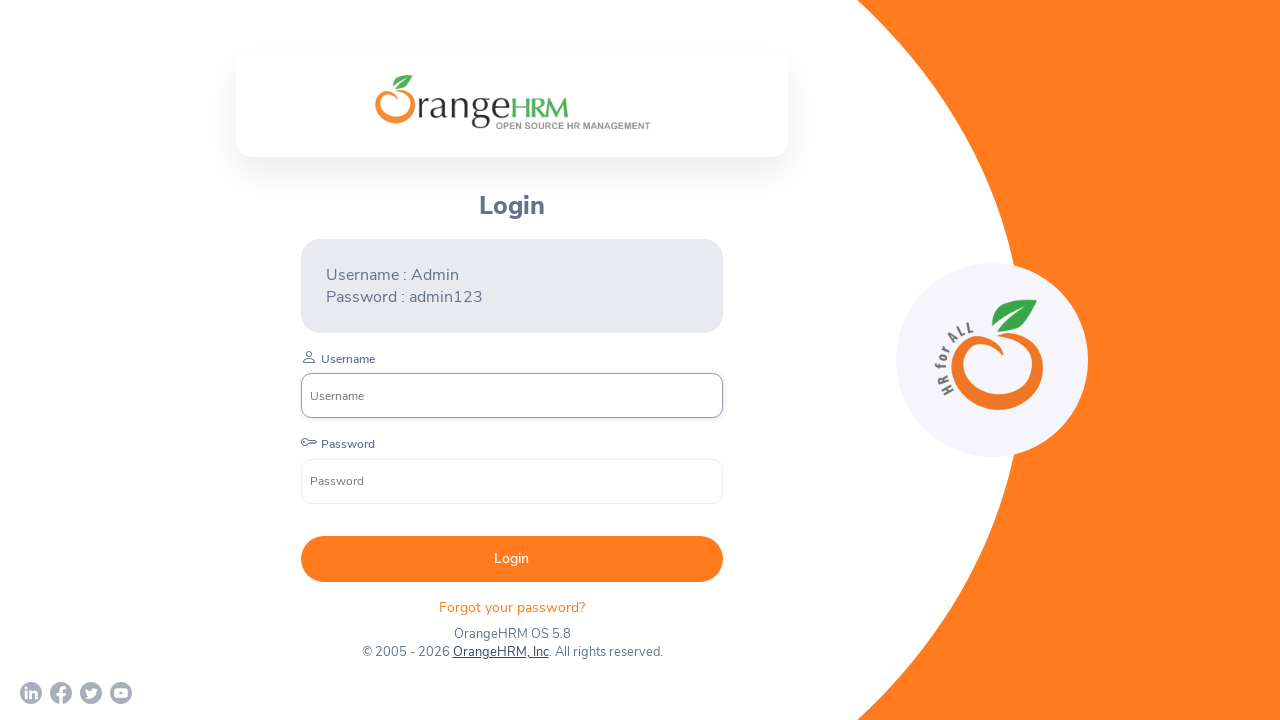